Tests window handle functionality by clicking a button to open a new window, then switching to and closing the child window

Starting URL: https://www.hyrtutorials.com/p/window-handles-practice.html

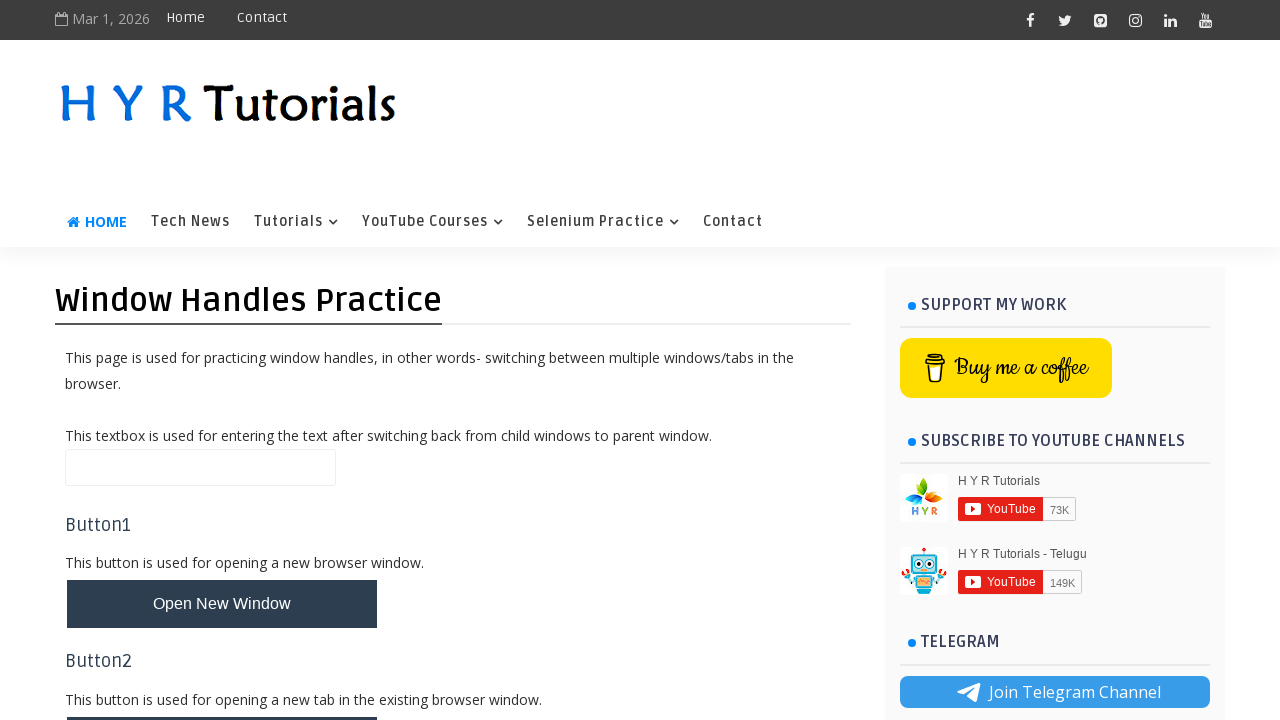

Stored reference to original page
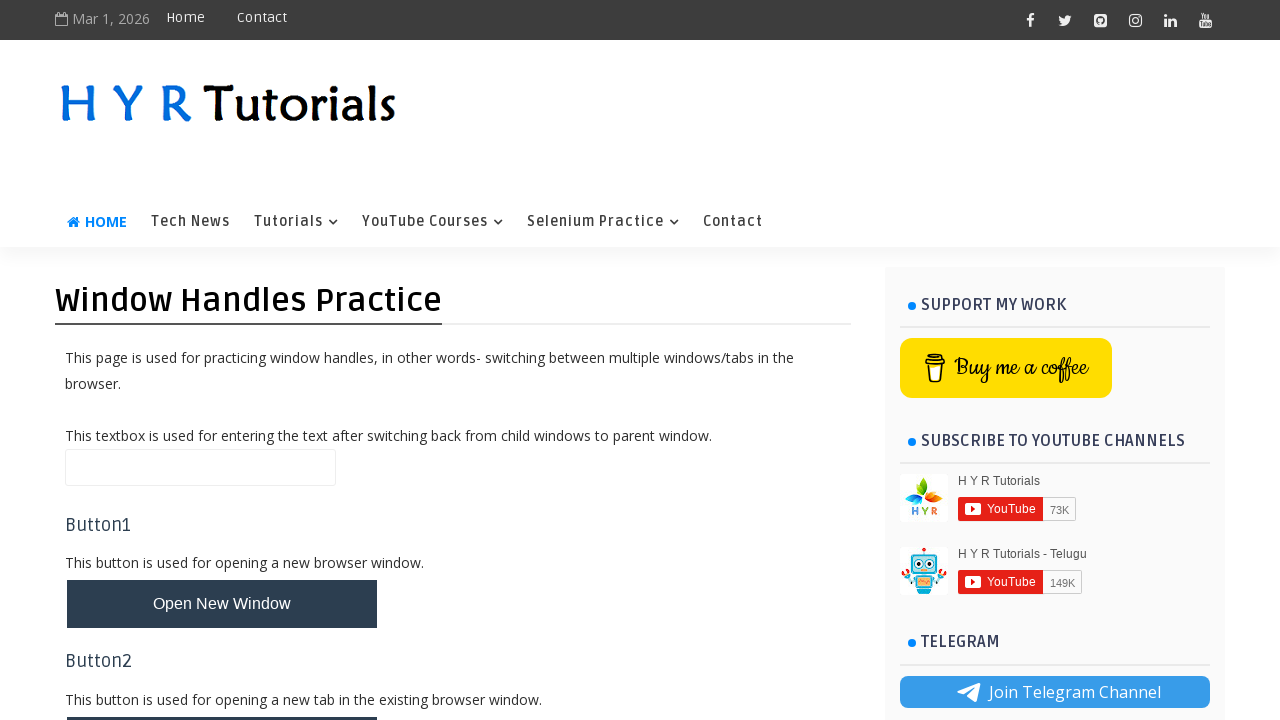

Clicked button to open new window at (222, 604) on #newWindowBtn
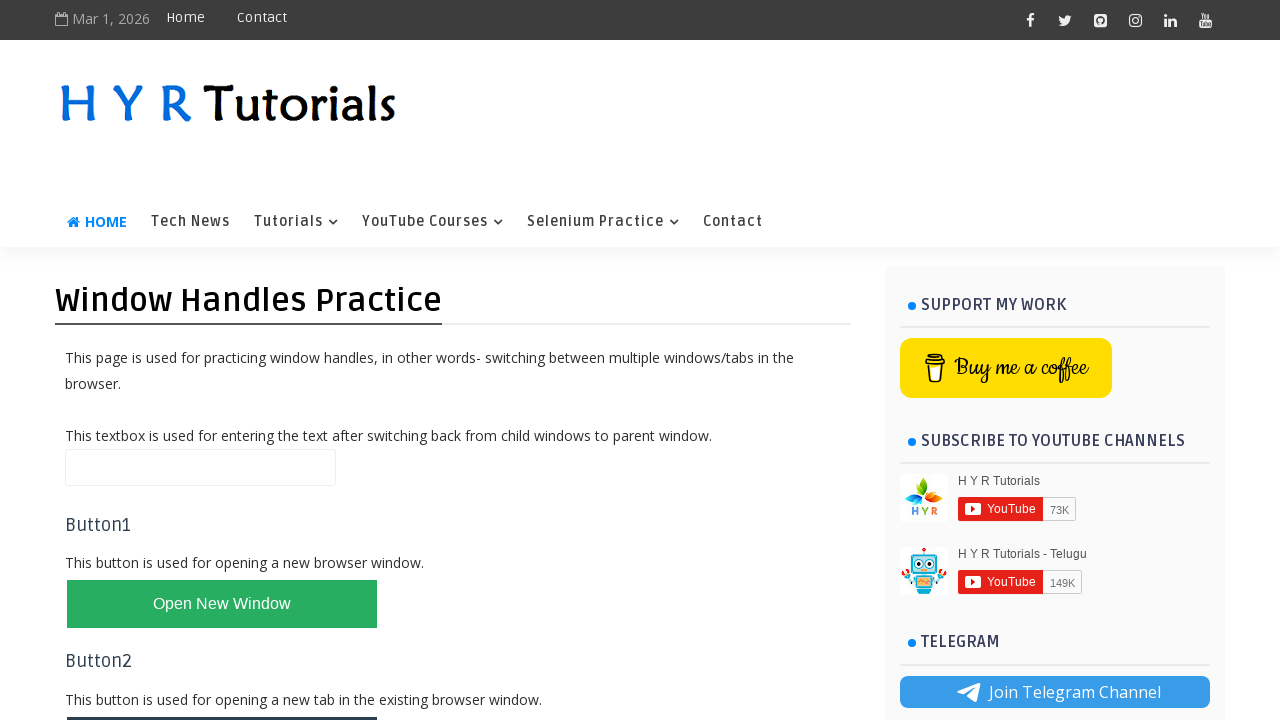

Captured new page/window handle
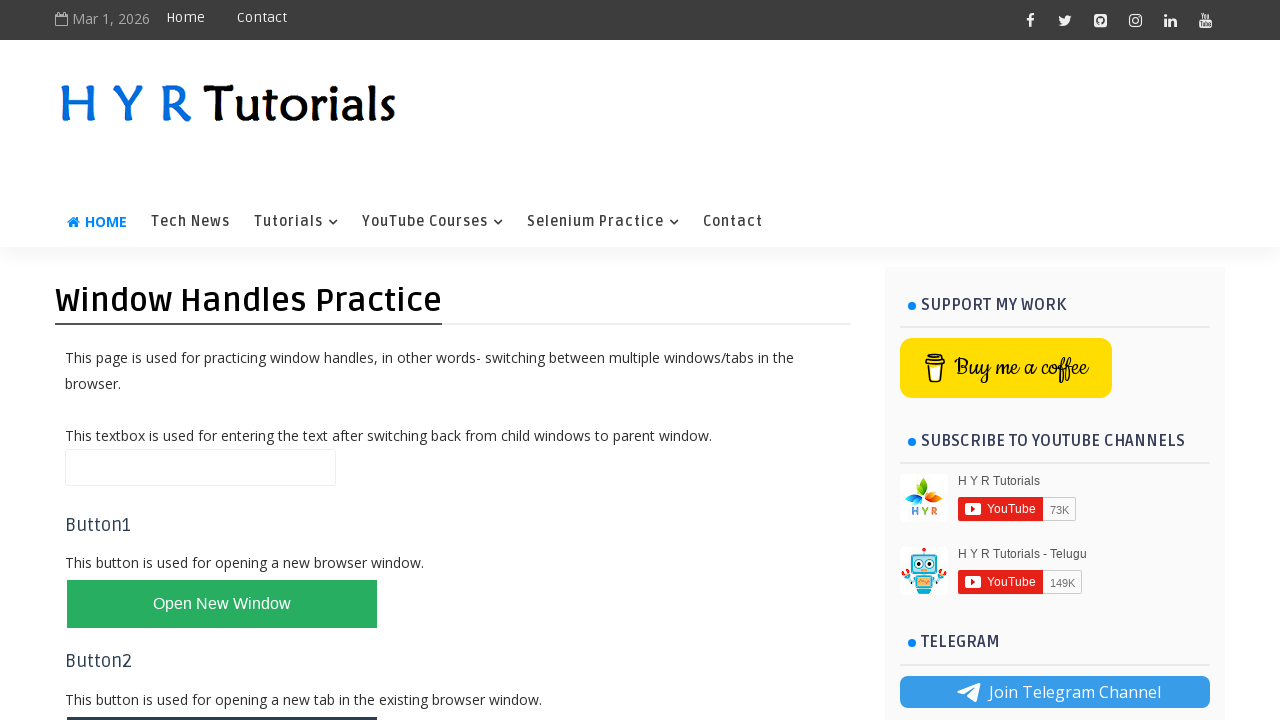

New window finished loading
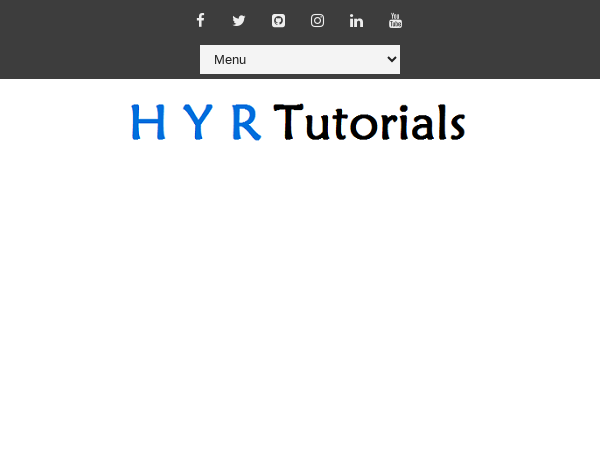

Closed the child window
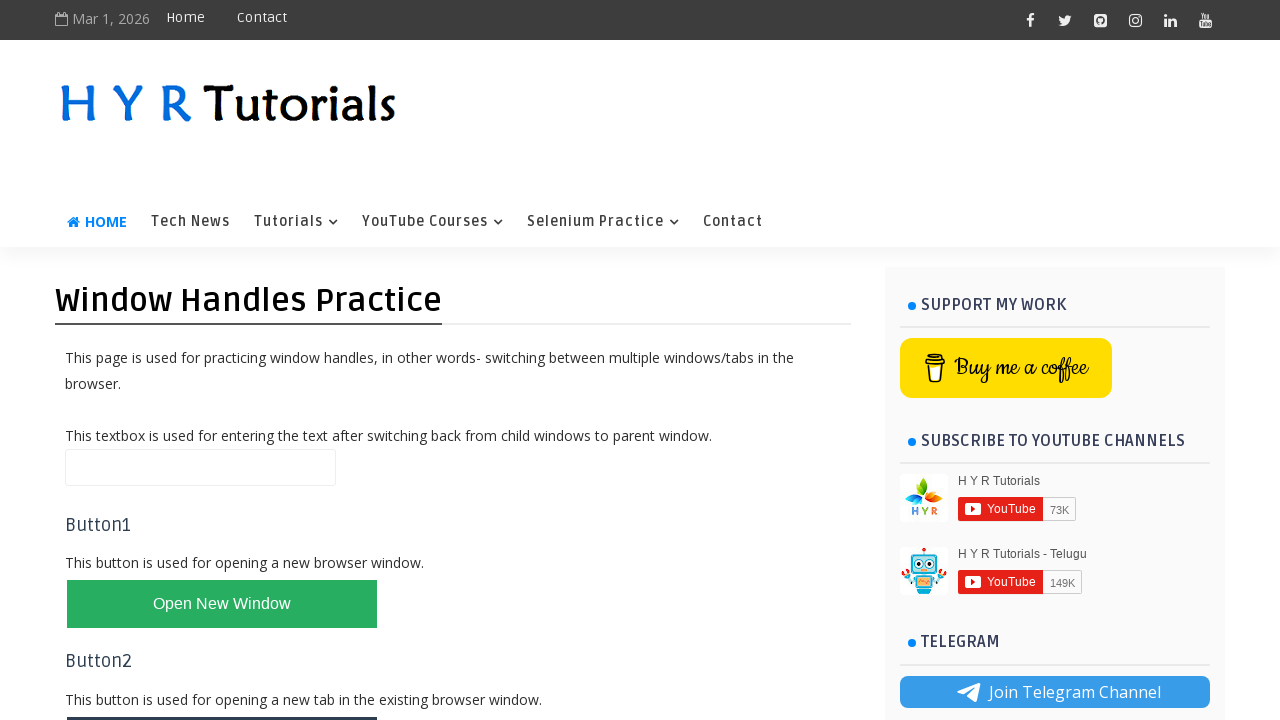

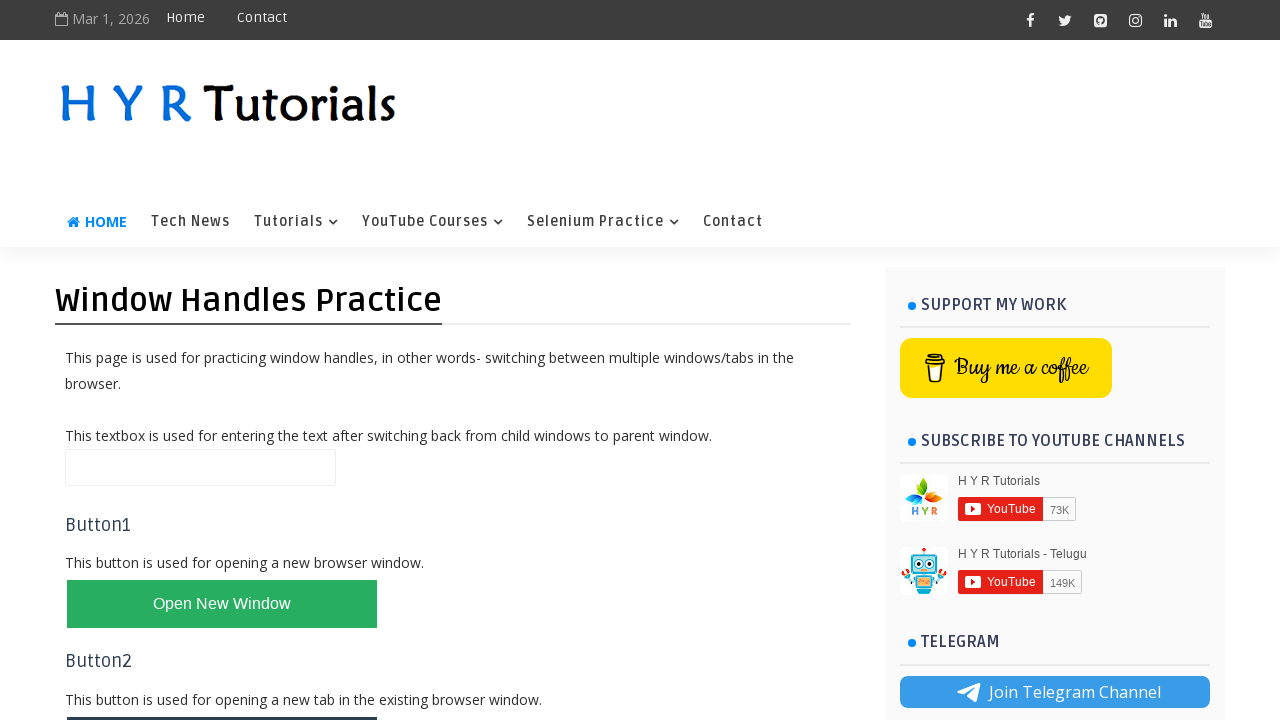